Tests dropdown selection functionality by selecting options using different methods (by index, value, and visible text)

Starting URL: https://rahulshettyacademy.com/AutomationPractice/

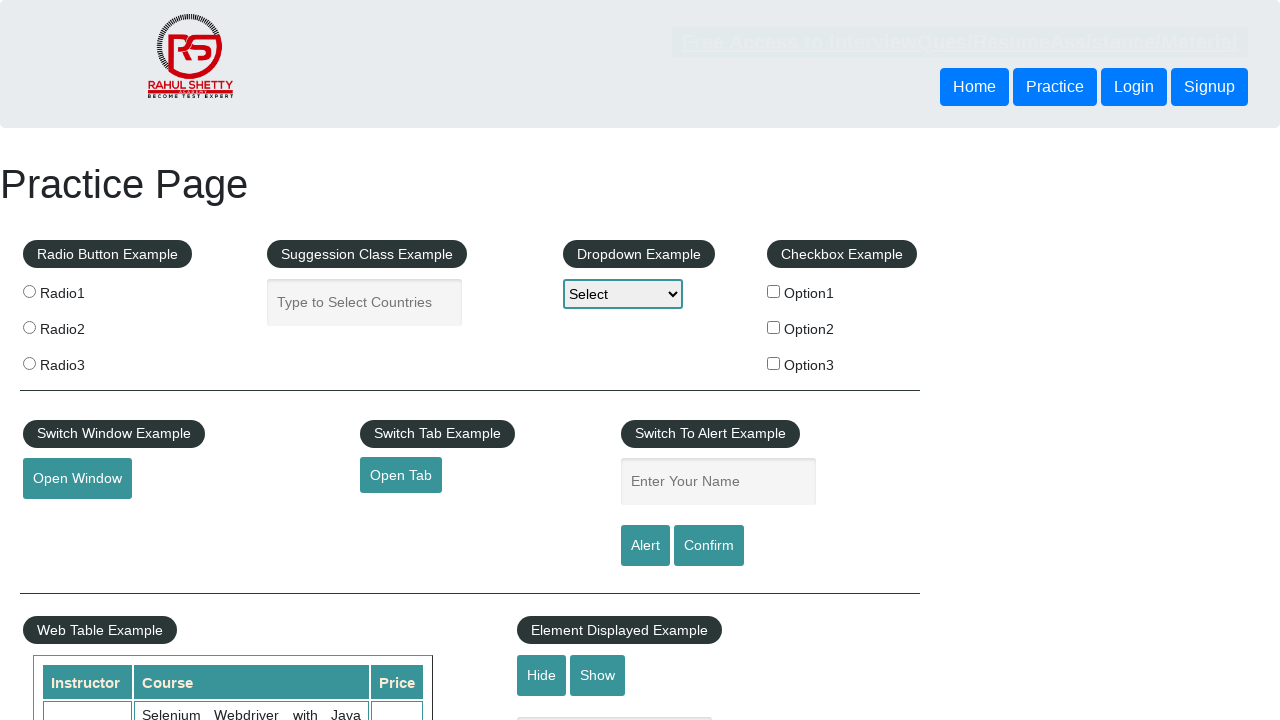

Located dropdown element with id 'dropdown-class-example'
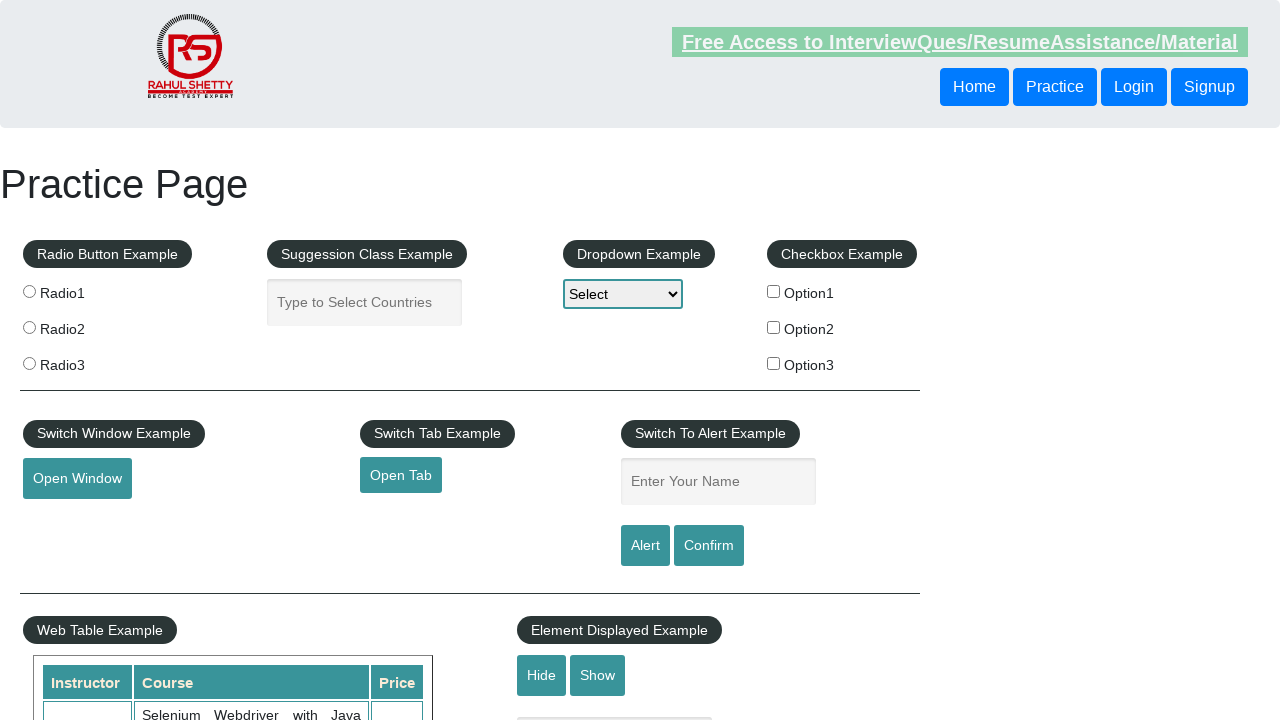

Selected dropdown option by index 1 on #dropdown-class-example
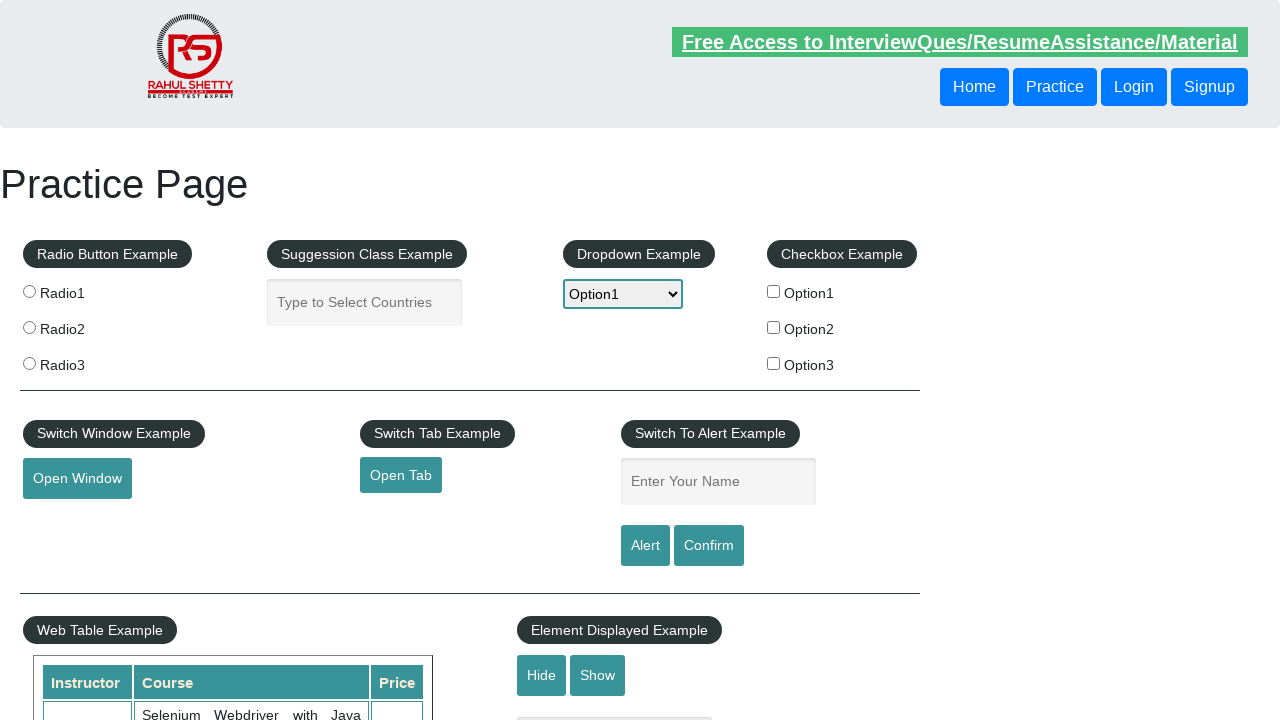

Selected dropdown option by value 'option2' on #dropdown-class-example
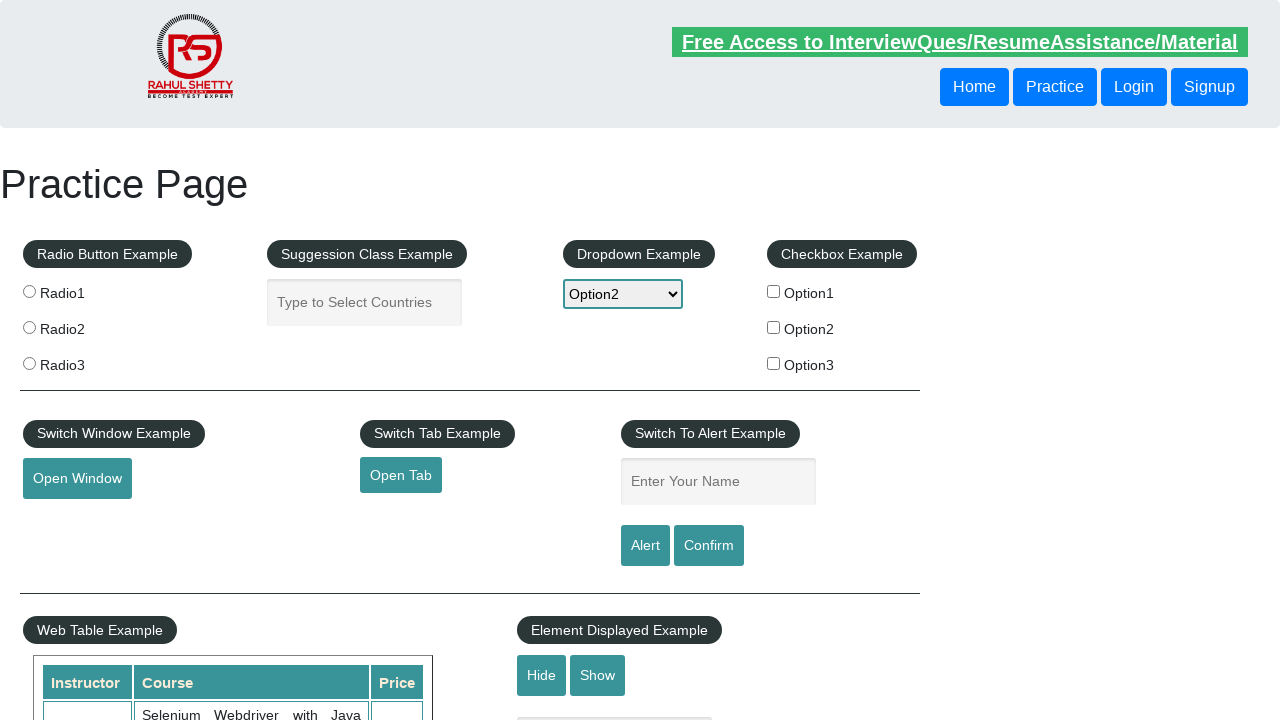

Selected dropdown option by visible text 'Option3' on #dropdown-class-example
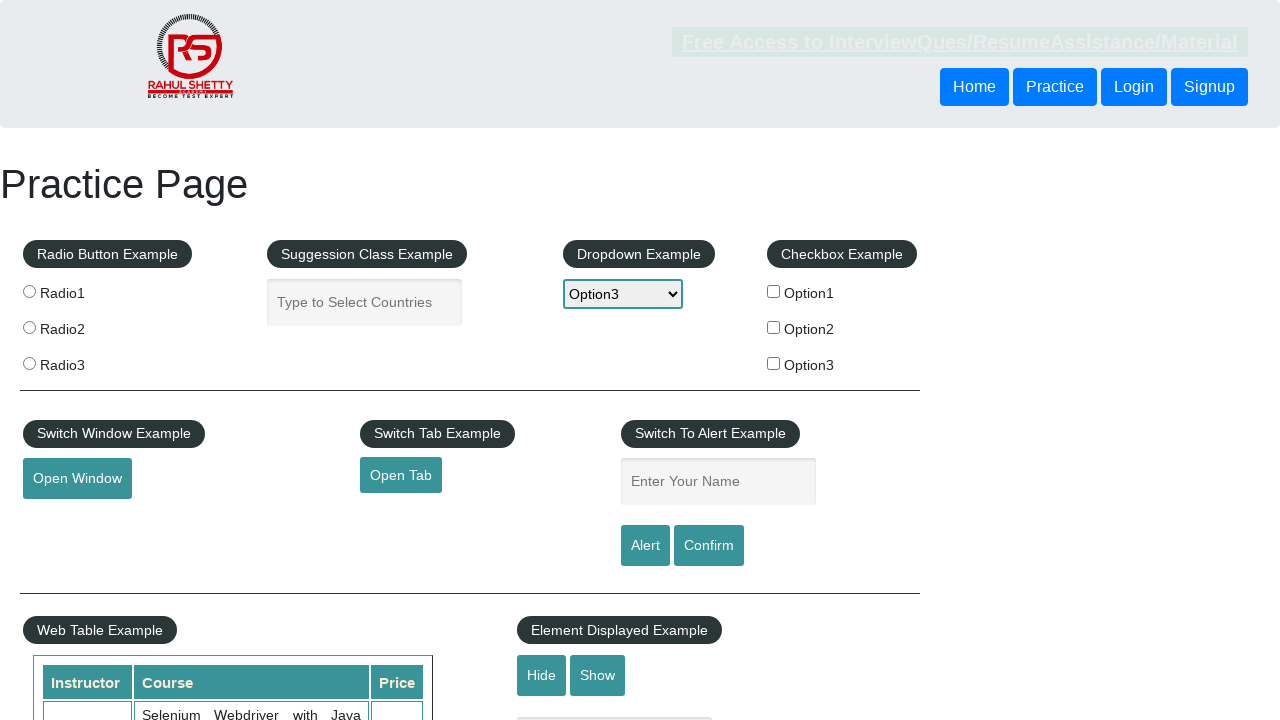

Retrieved all dropdown option texts
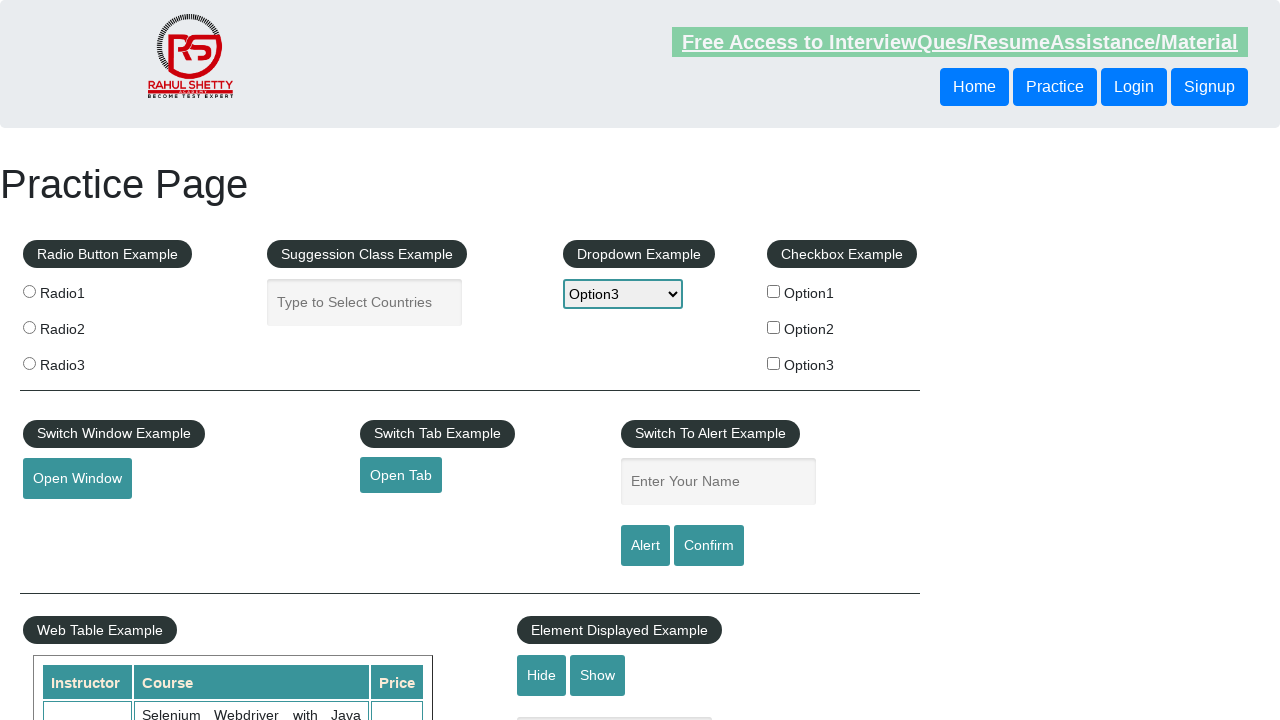

Retrieved currently selected dropdown value
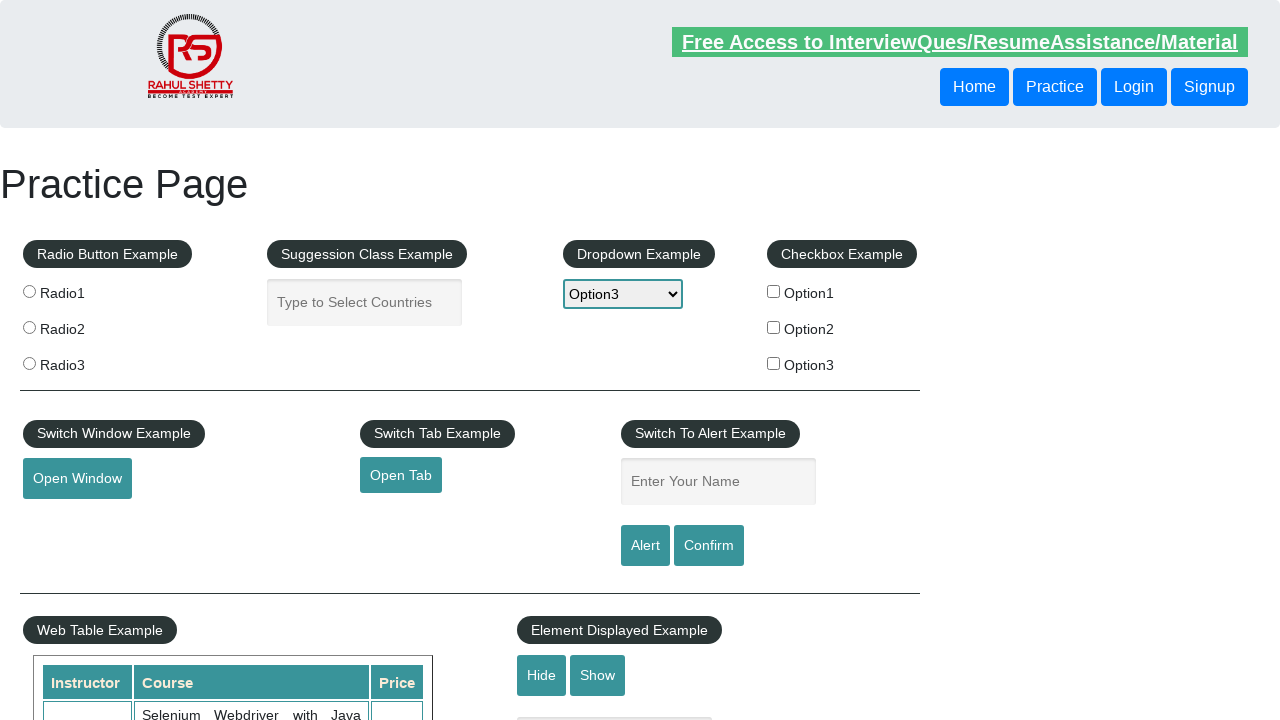

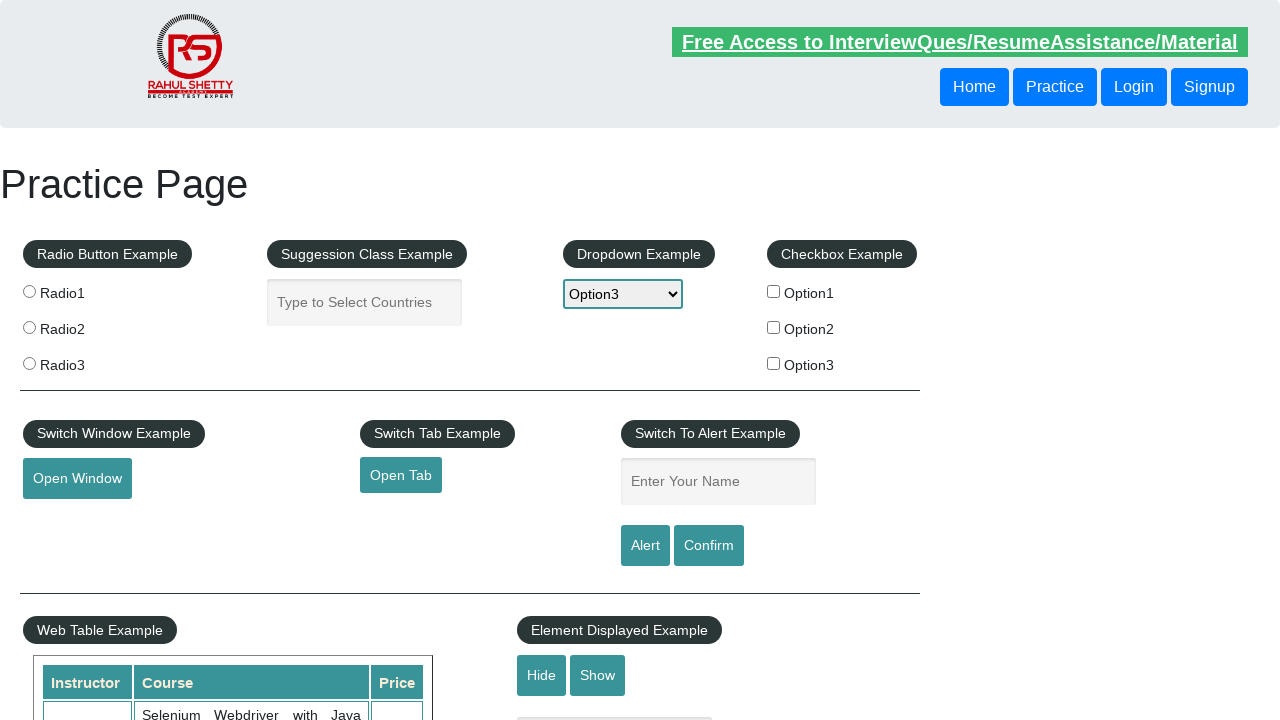